Tests JavaScript alert popup handling by clicking a button that triggers an alert, accepting the alert, and verifying the result message is displayed

Starting URL: https://the-internet.herokuapp.com/javascript_alerts

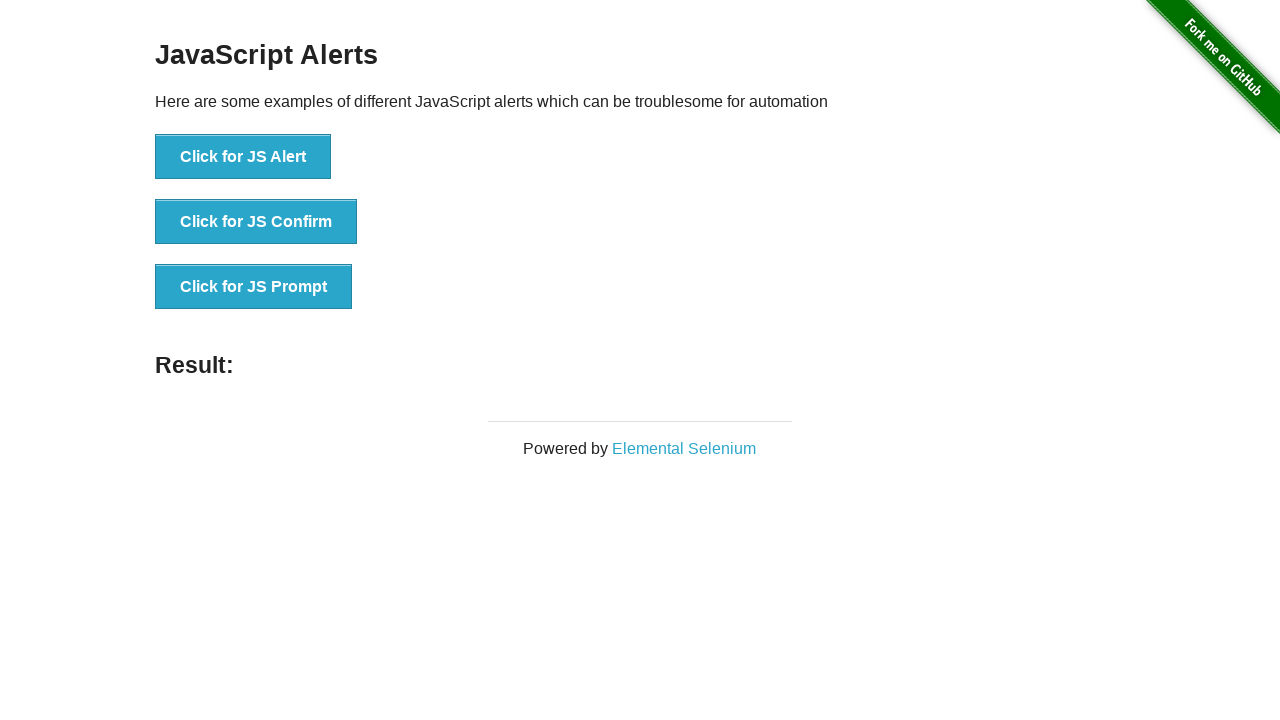

Clicked Alert button to trigger JavaScript alert at (243, 157) on xpath=//button[contains(., 'Alert')]
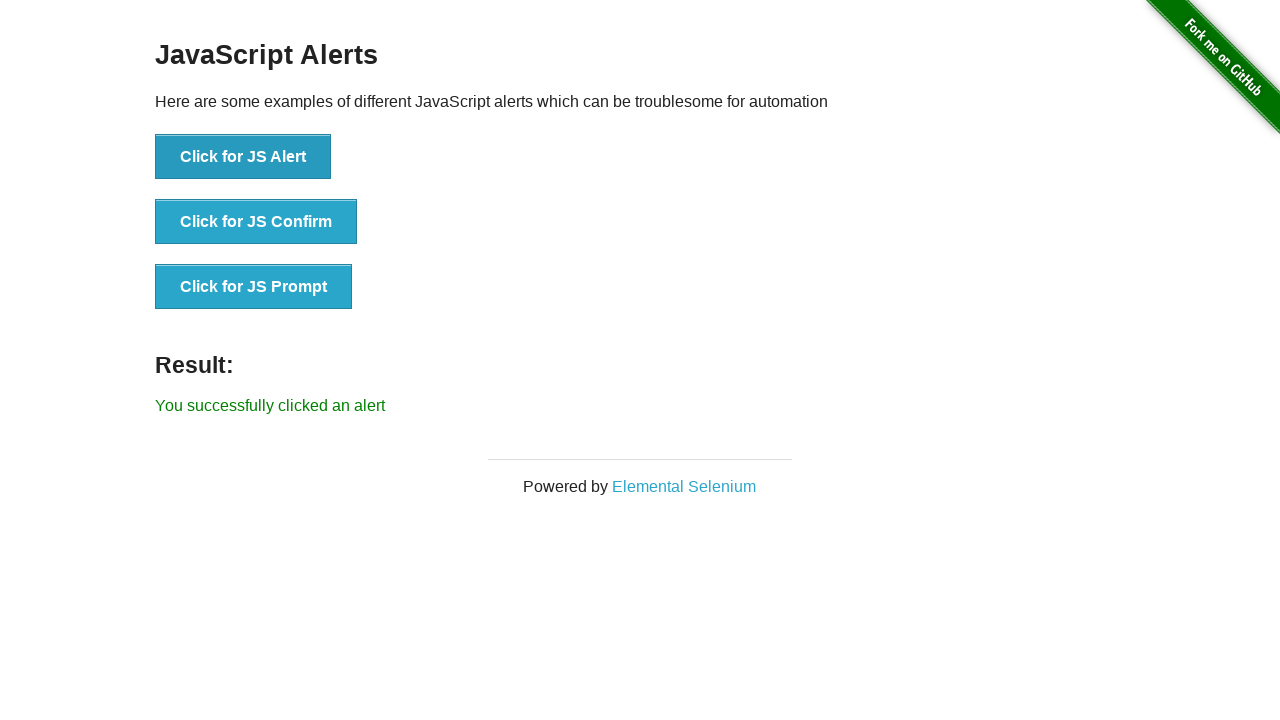

Set up dialog handler to accept alerts
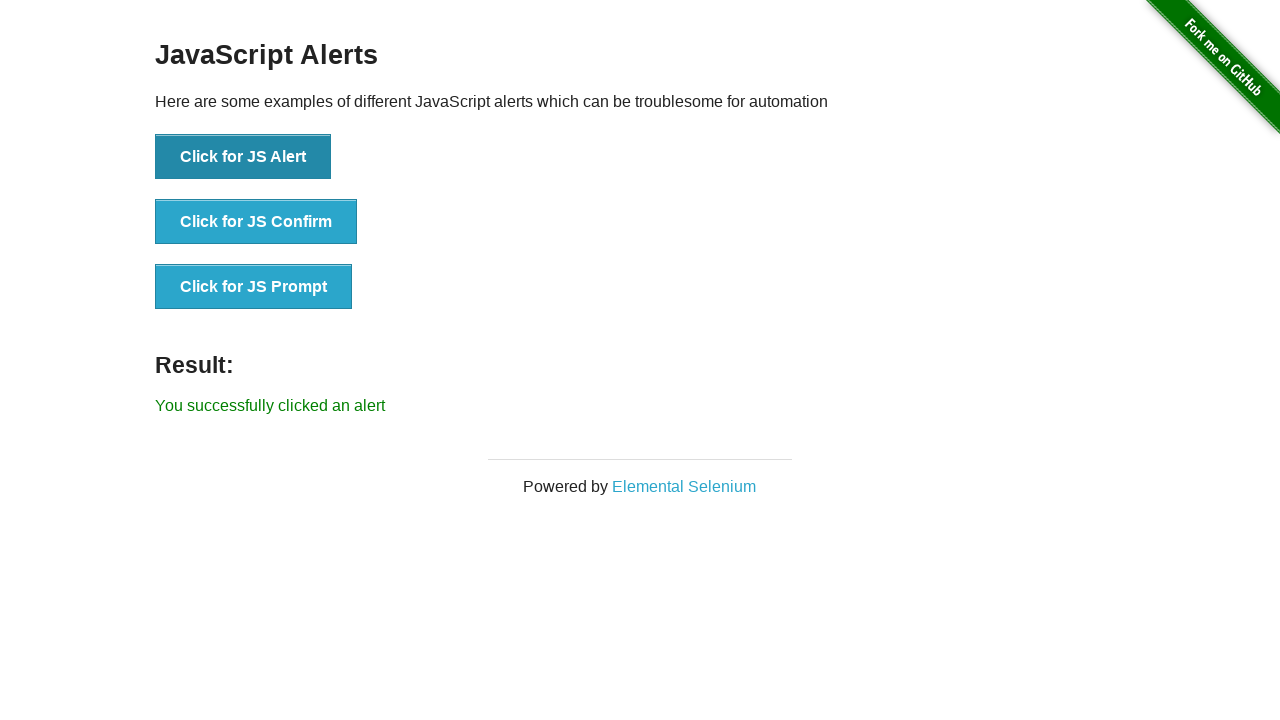

Clicked Alert button again to trigger alert with handler active at (243, 157) on xpath=//button[contains(., 'Alert')]
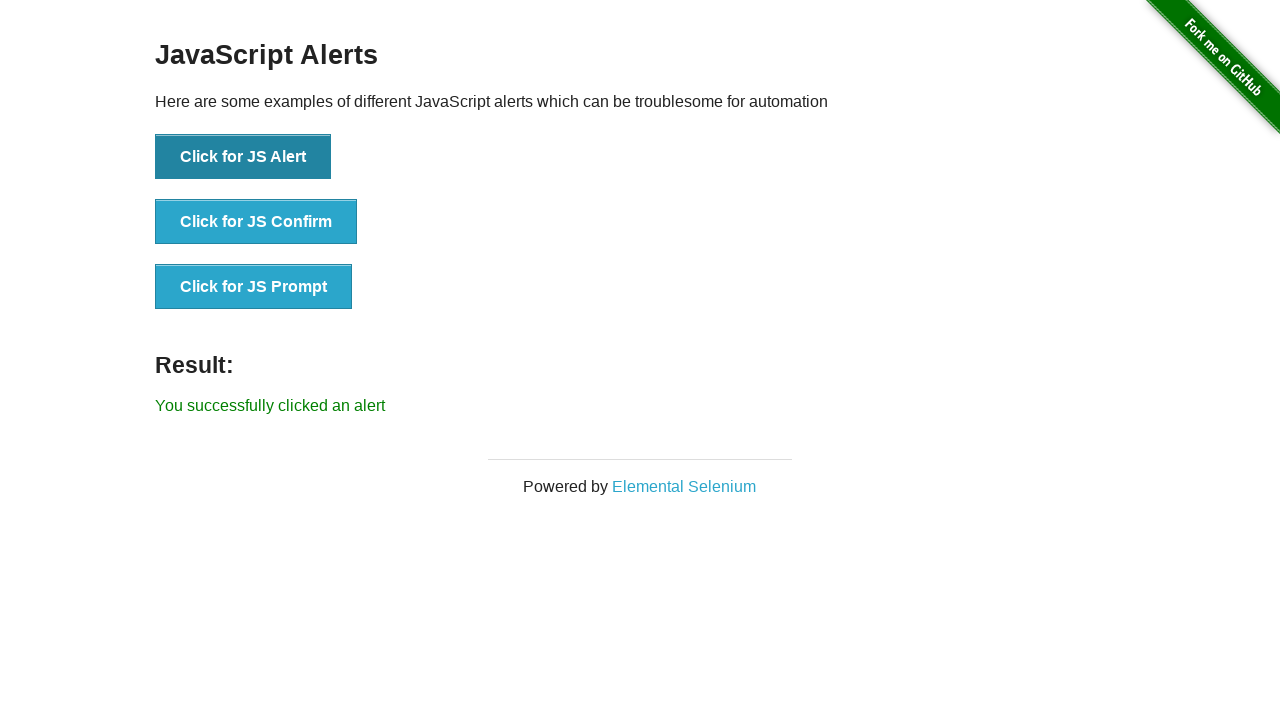

Result message appeared after accepting alert
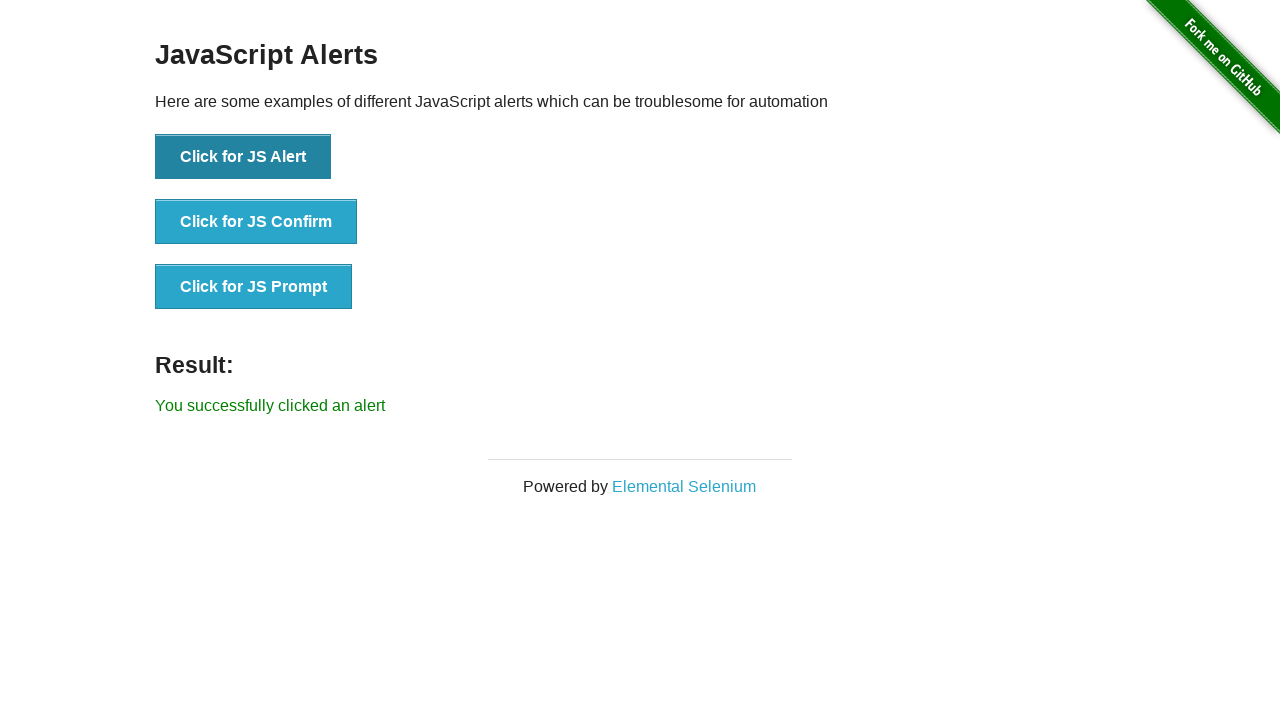

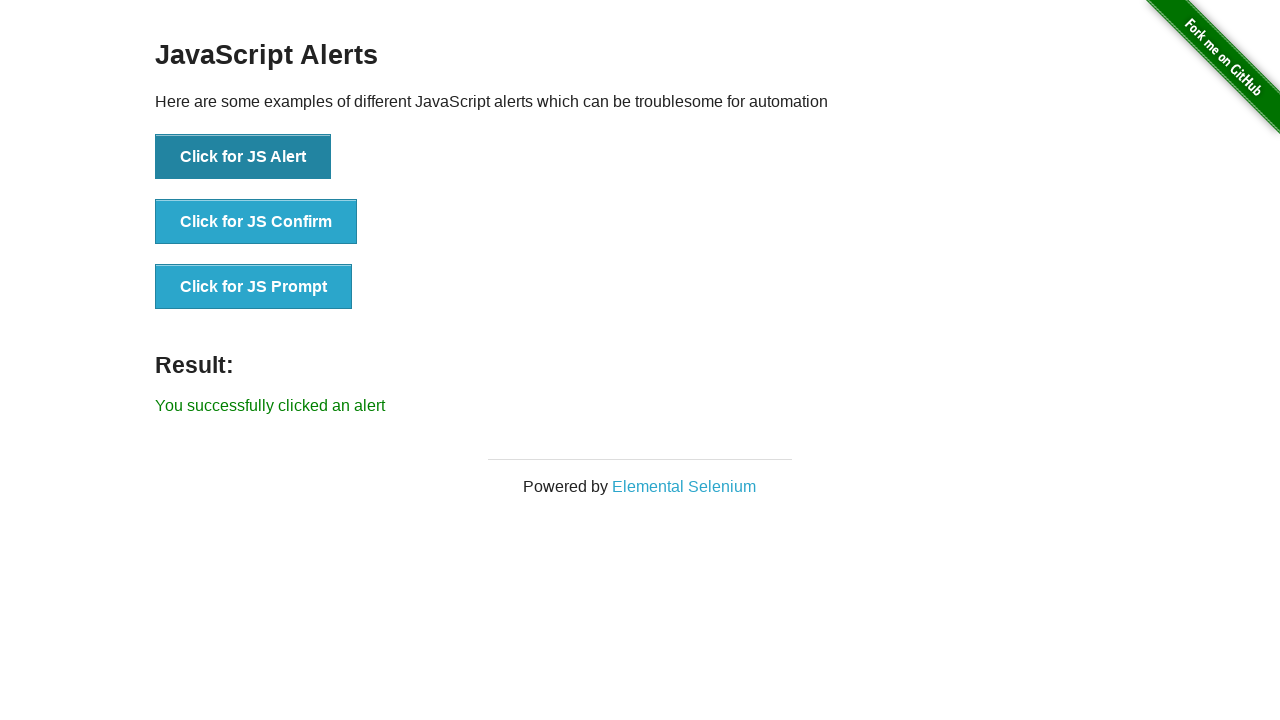